Tests dropdown functionality by clicking on a dropdown button and selecting an item from the dropdown menu

Starting URL: https://formy-project.herokuapp.com/dropdown

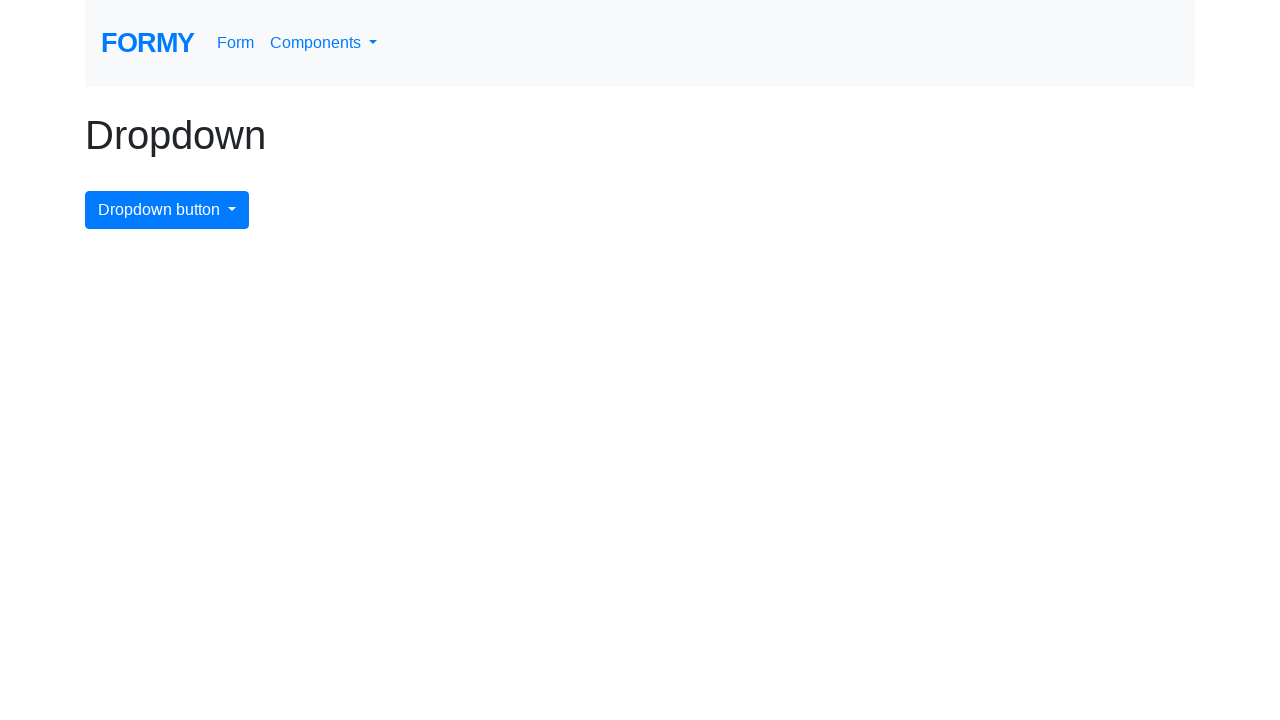

Clicked dropdown button to open menu at (167, 210) on #dropdownMenuButton
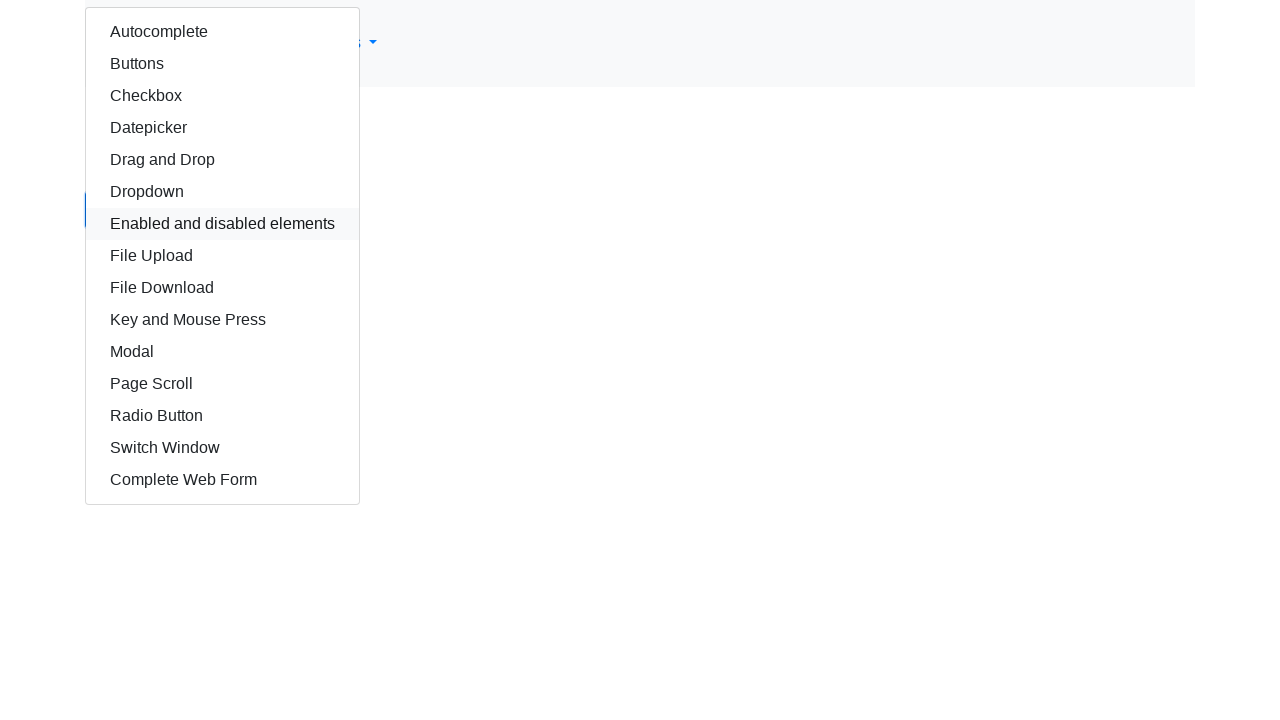

Selected autocomplete item from dropdown menu at (222, 32) on #autocomplete
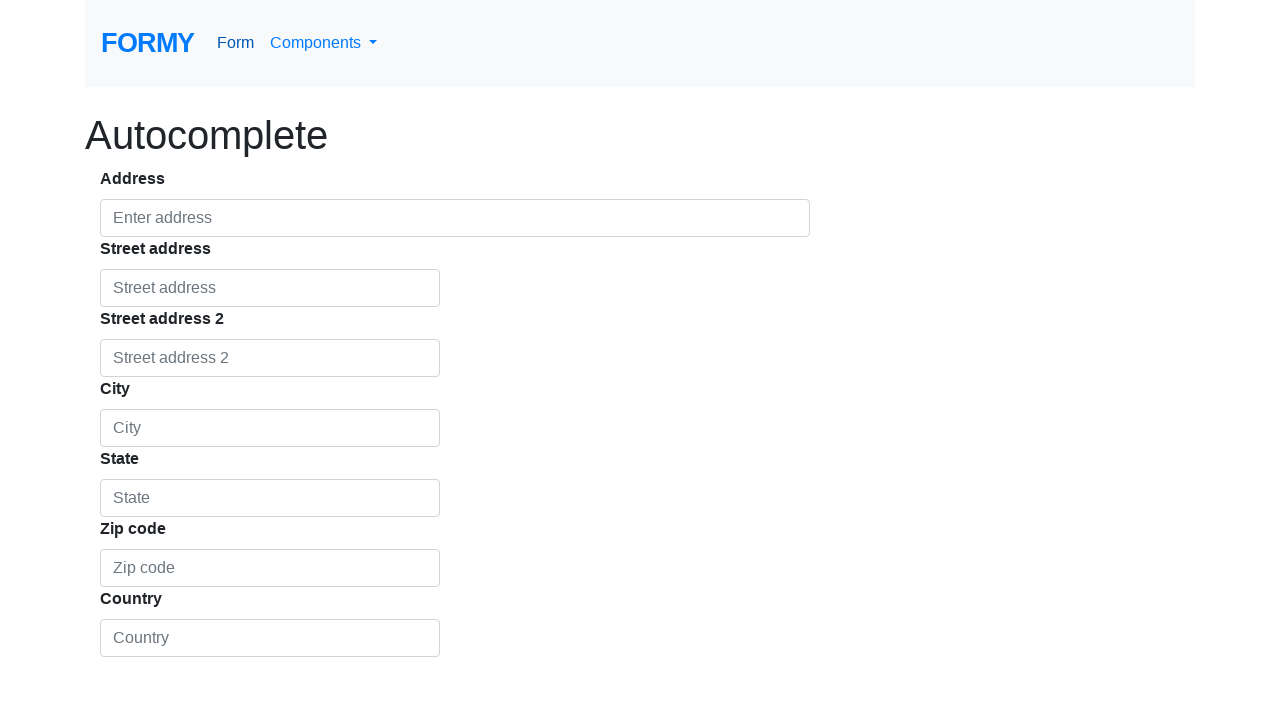

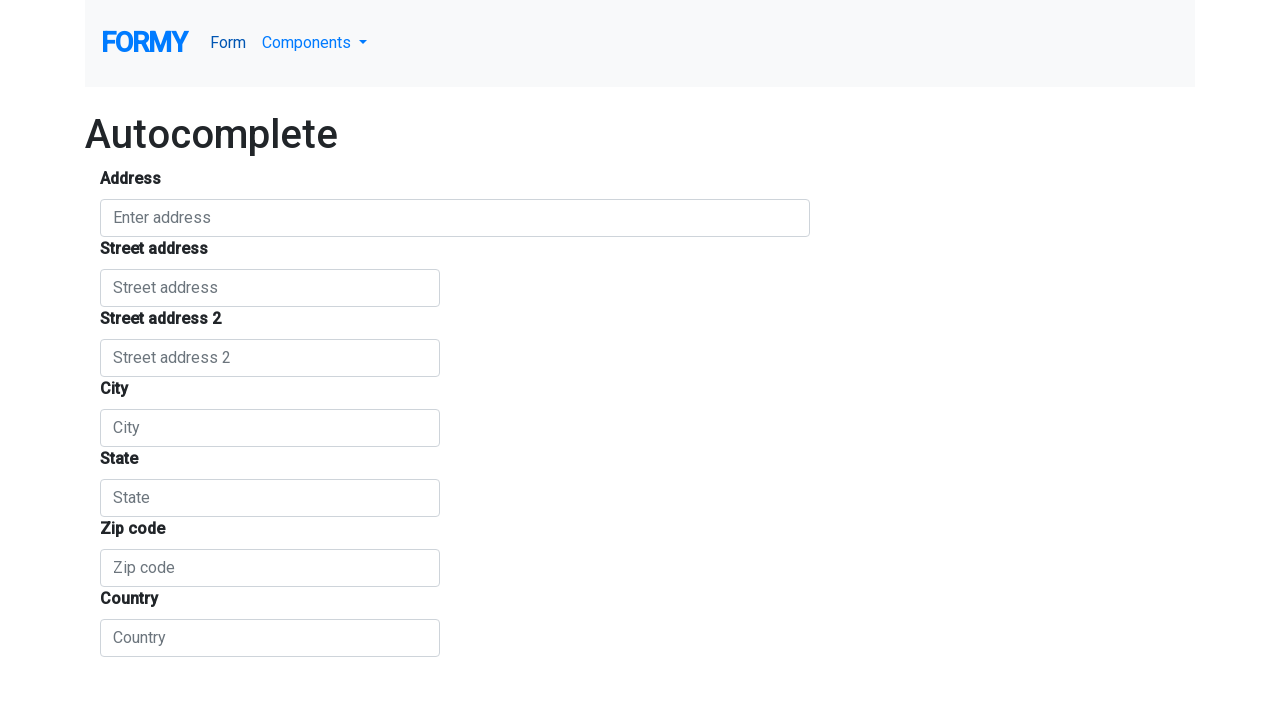